Tests web tables by adding a new record with first name, last name, email, age, salary, and department fields

Starting URL: https://demoqa.com/webtables

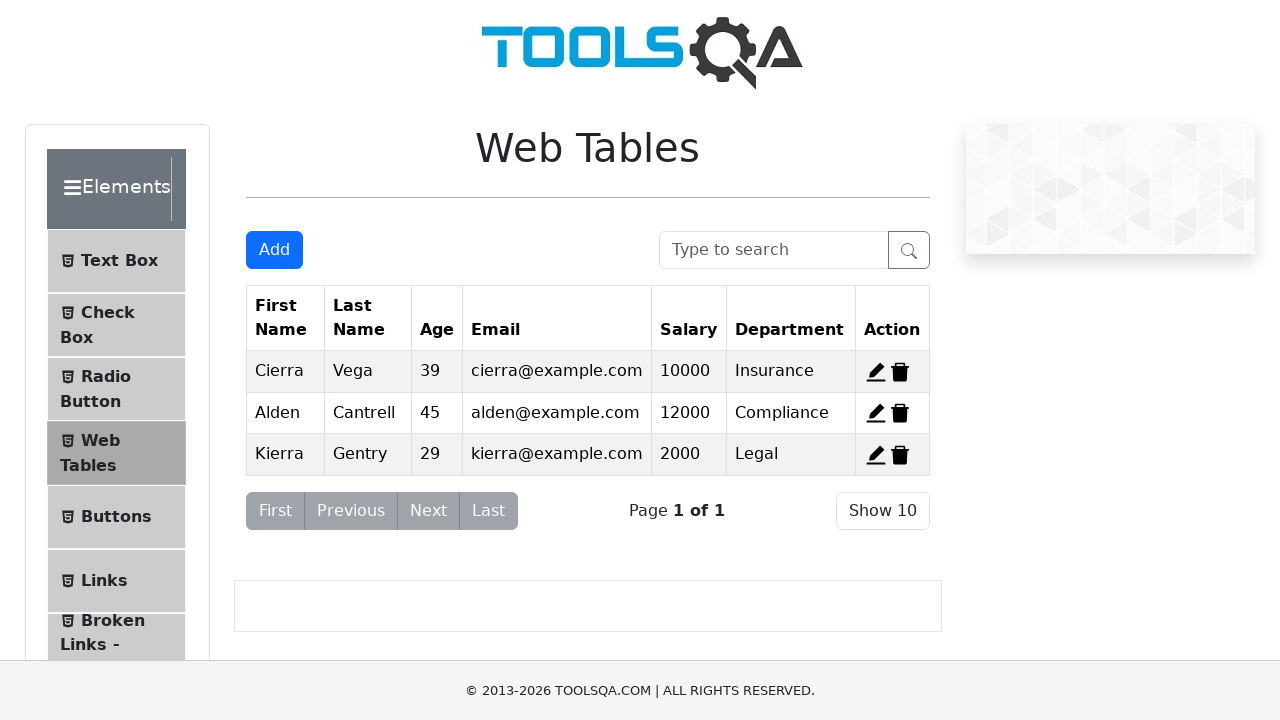

Clicked Add button to open new record form at (274, 250) on xpath=//button[@id='addNewRecordButton']
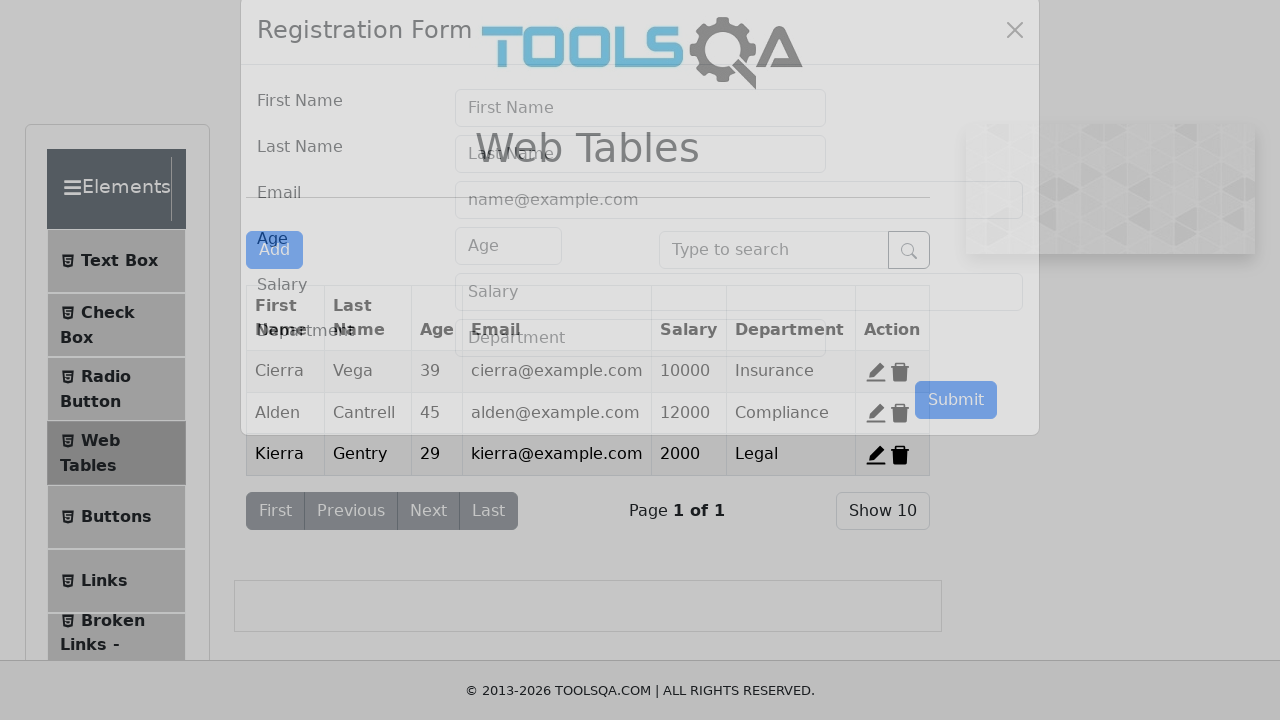

Entered first name 'Sarah' on xpath=//input[@id='firstName']
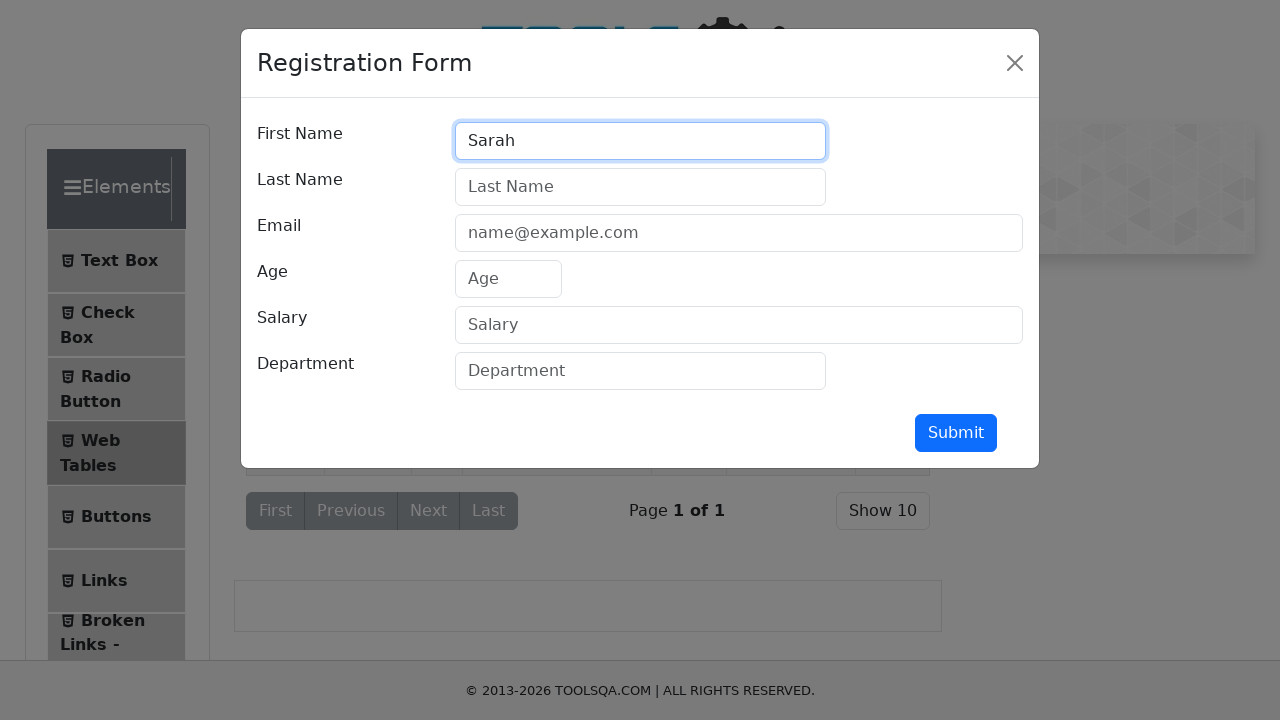

Entered last name 'Williams' on xpath=//input[@id='lastName']
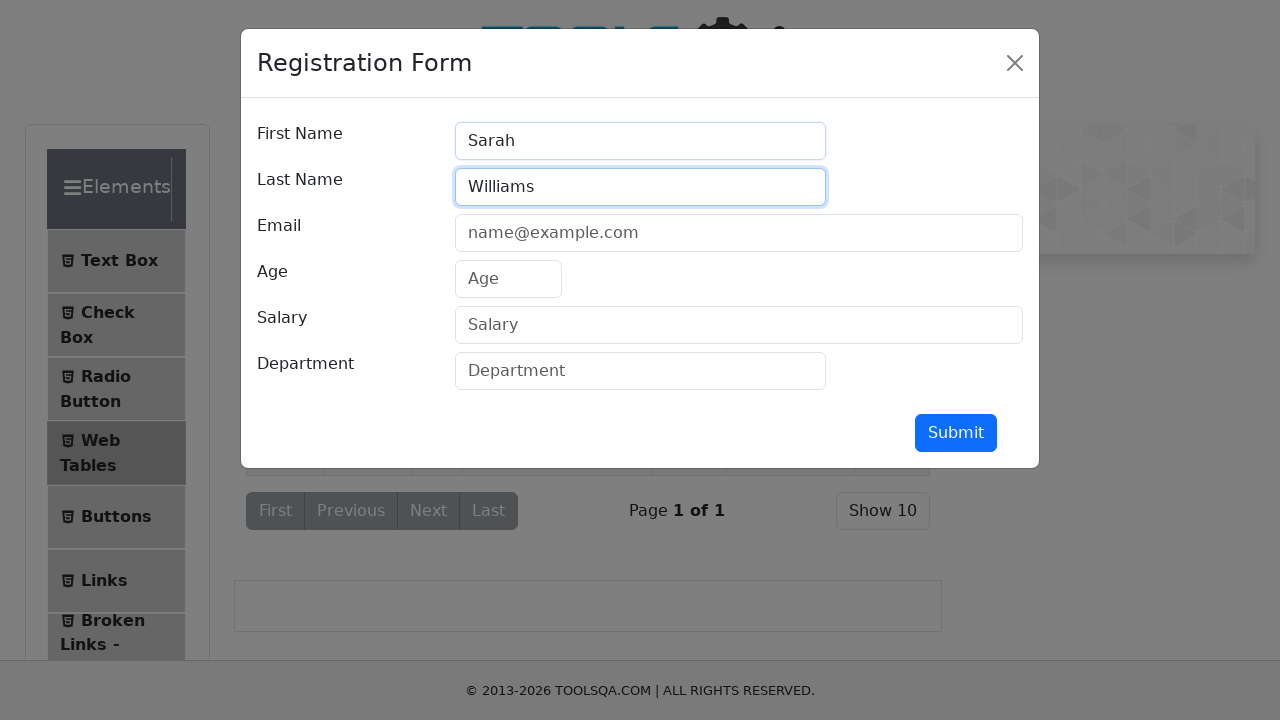

Entered email 'sarah.williams@example.com' on xpath=//input[@id='userEmail']
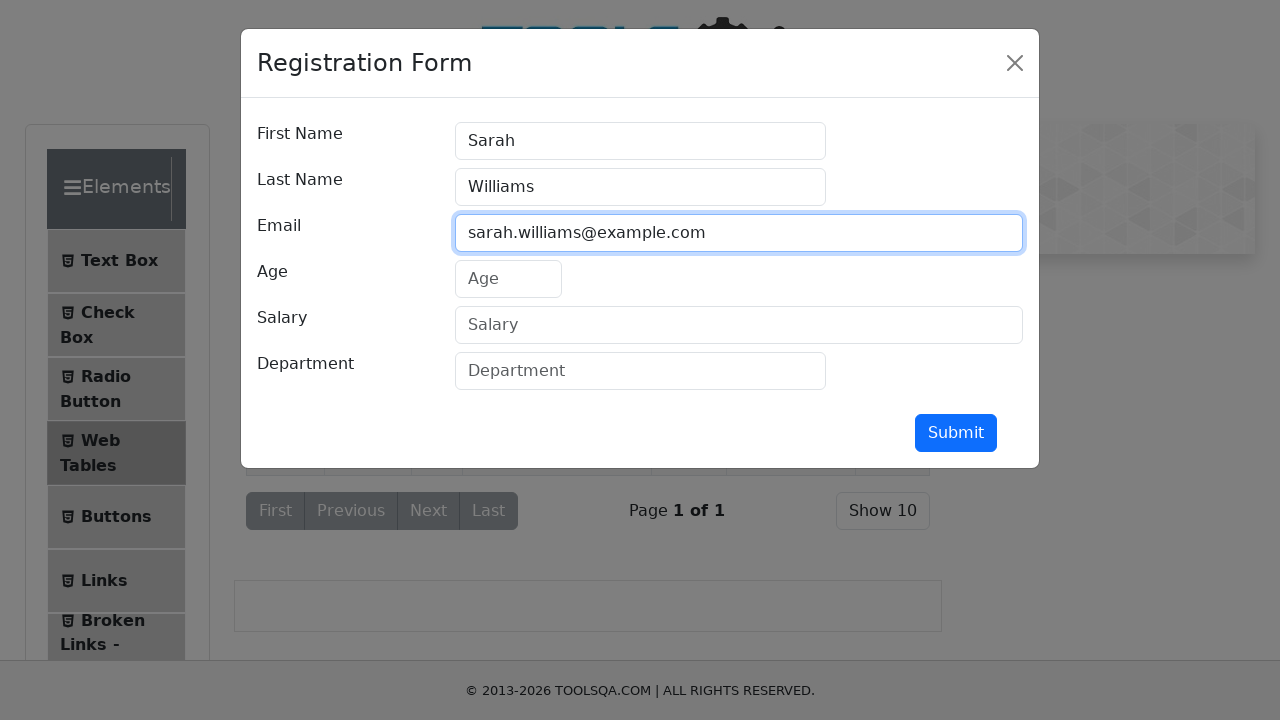

Entered age '28' on xpath=//input[@id='age']
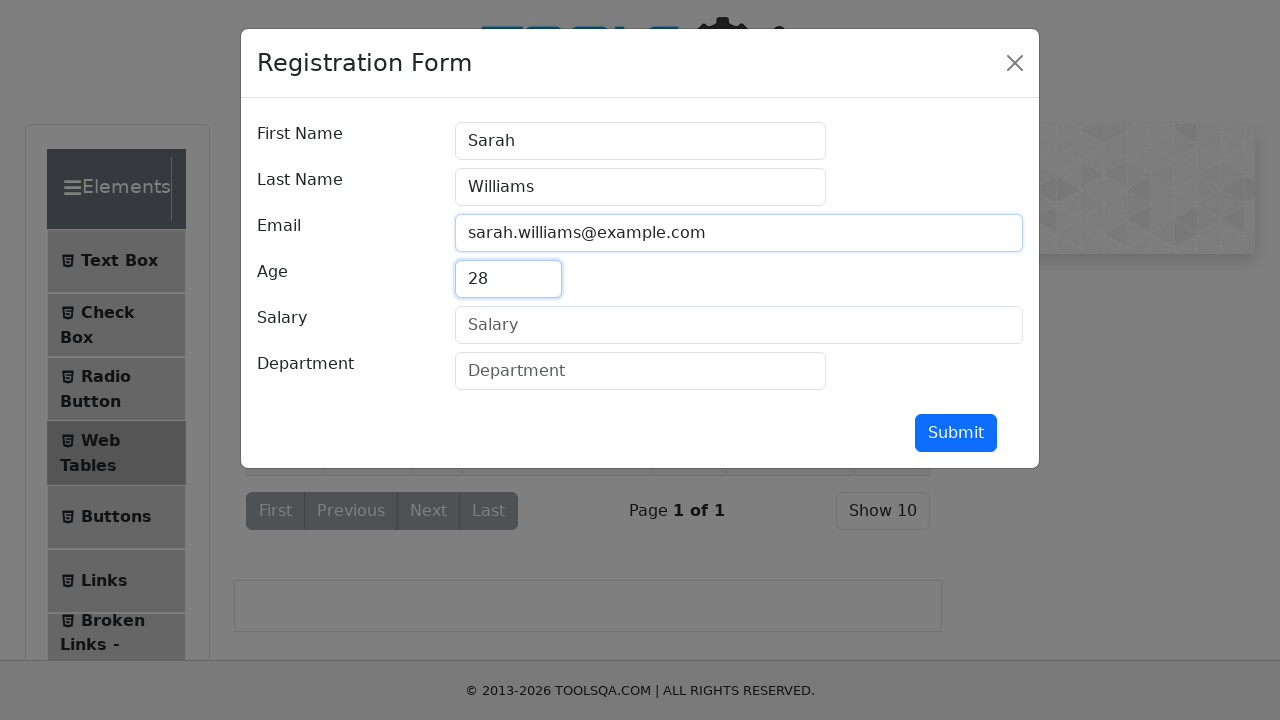

Entered salary '75000' on xpath=//input[@id='salary']
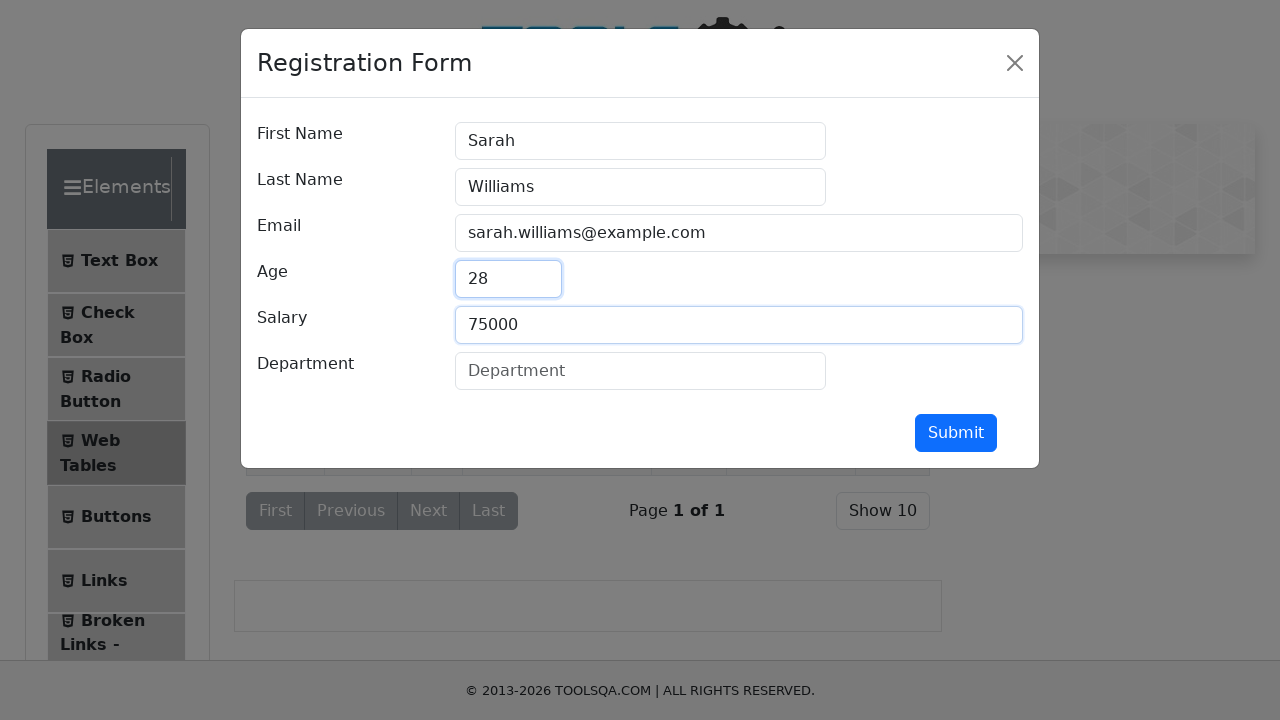

Entered department 'Engineering' on xpath=//input[@id='department']
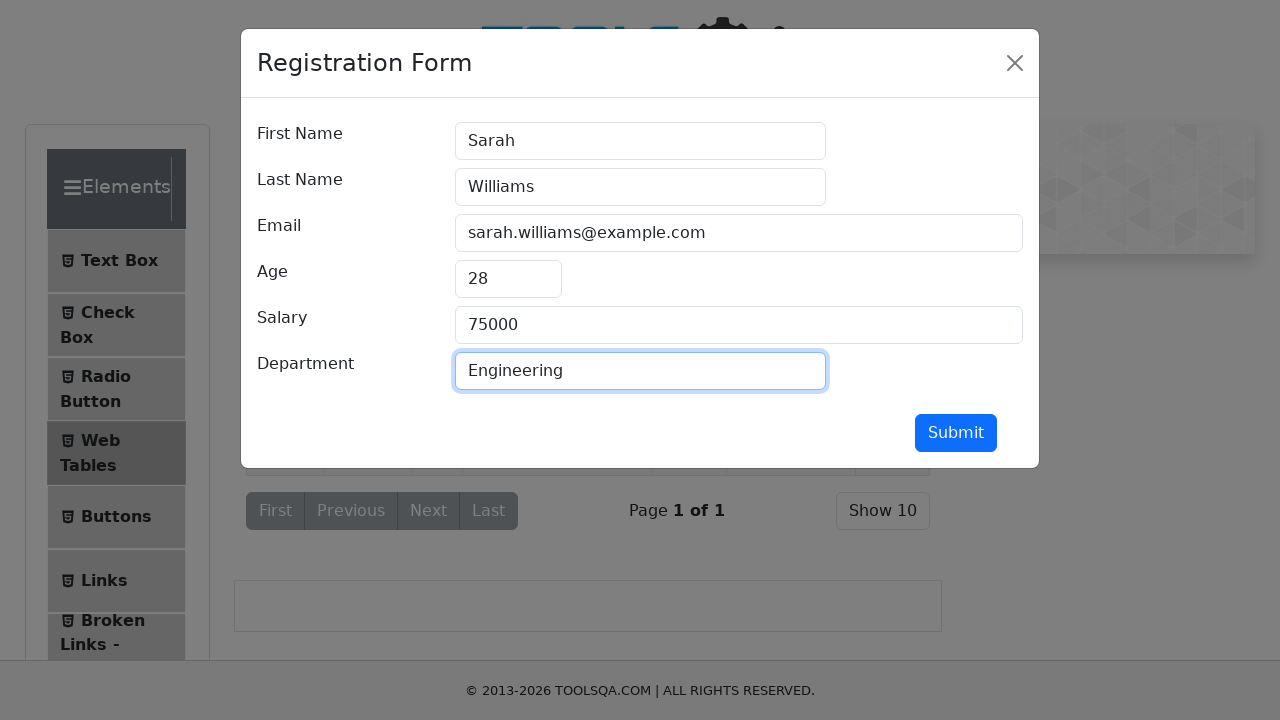

Clicked submit button to add new record at (956, 433) on xpath=//button[@id='submit']
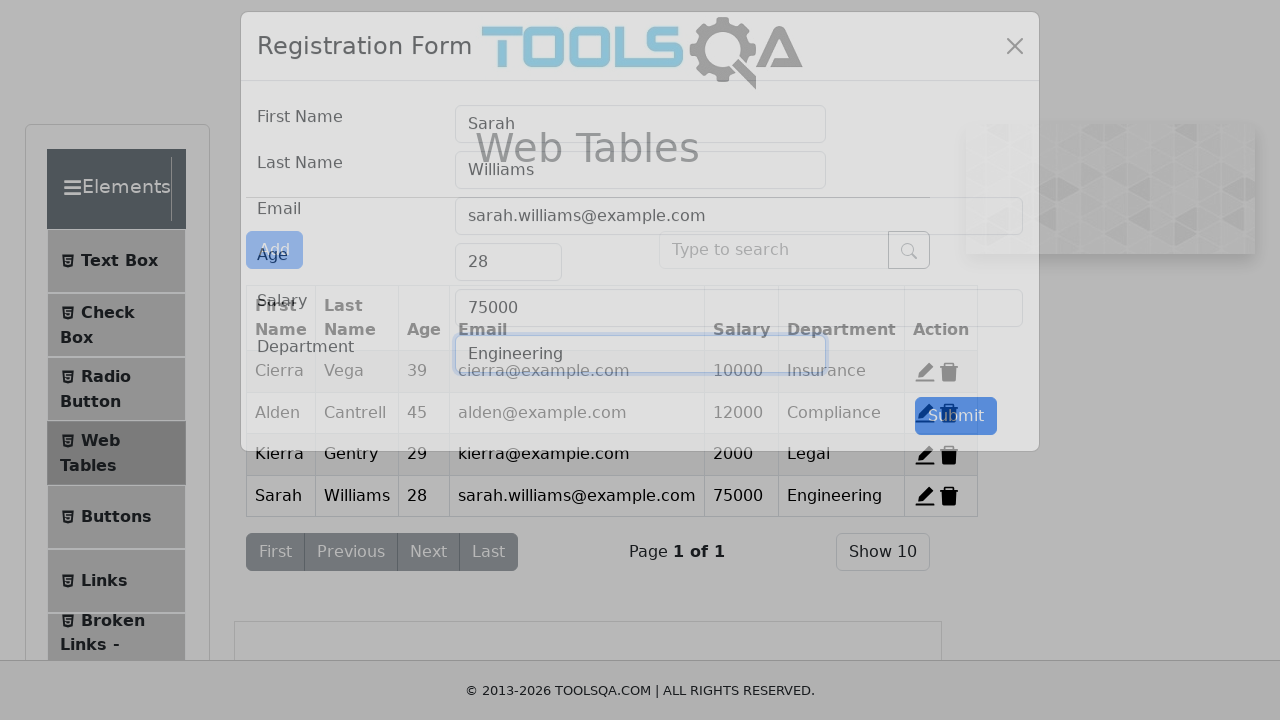

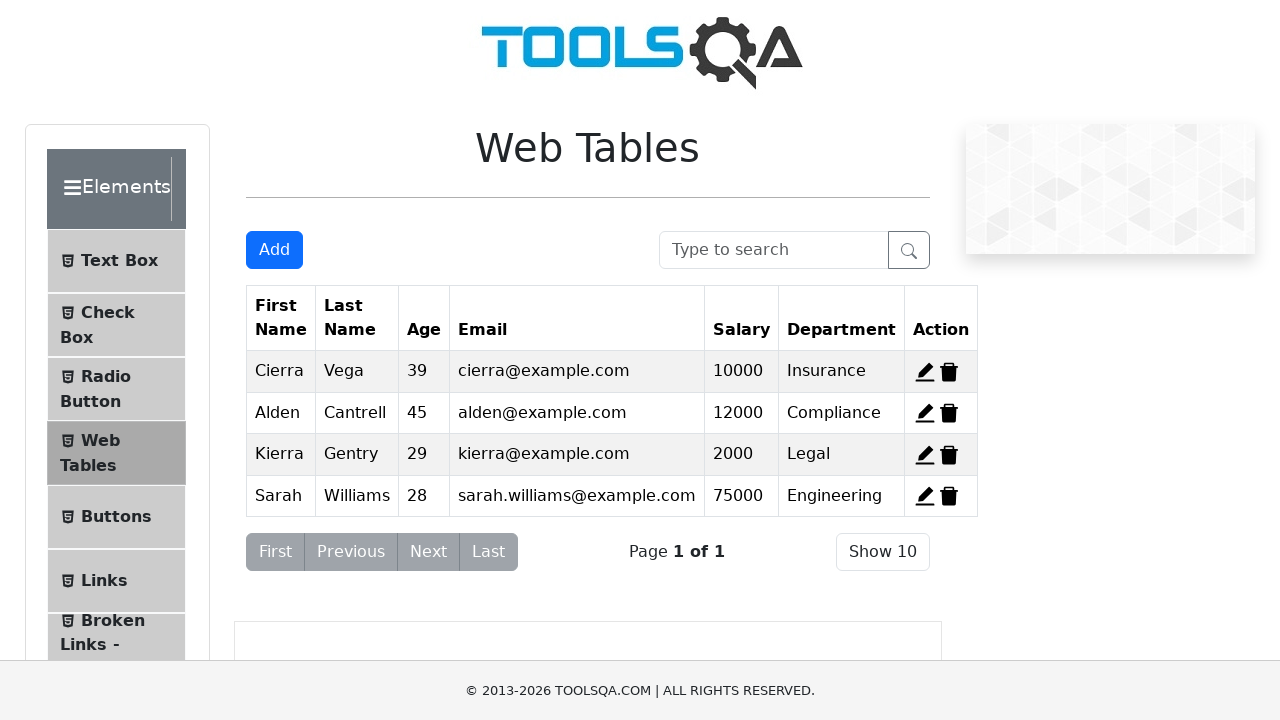